Tests an accessibility form by filling in first and last name fields, clicking elsewhere on the page to enable the submit button, and verifying the button state changes from disabled to enabled.

Starting URL: https://haltersweb.github.io/Accessibility/submit-disabling.html

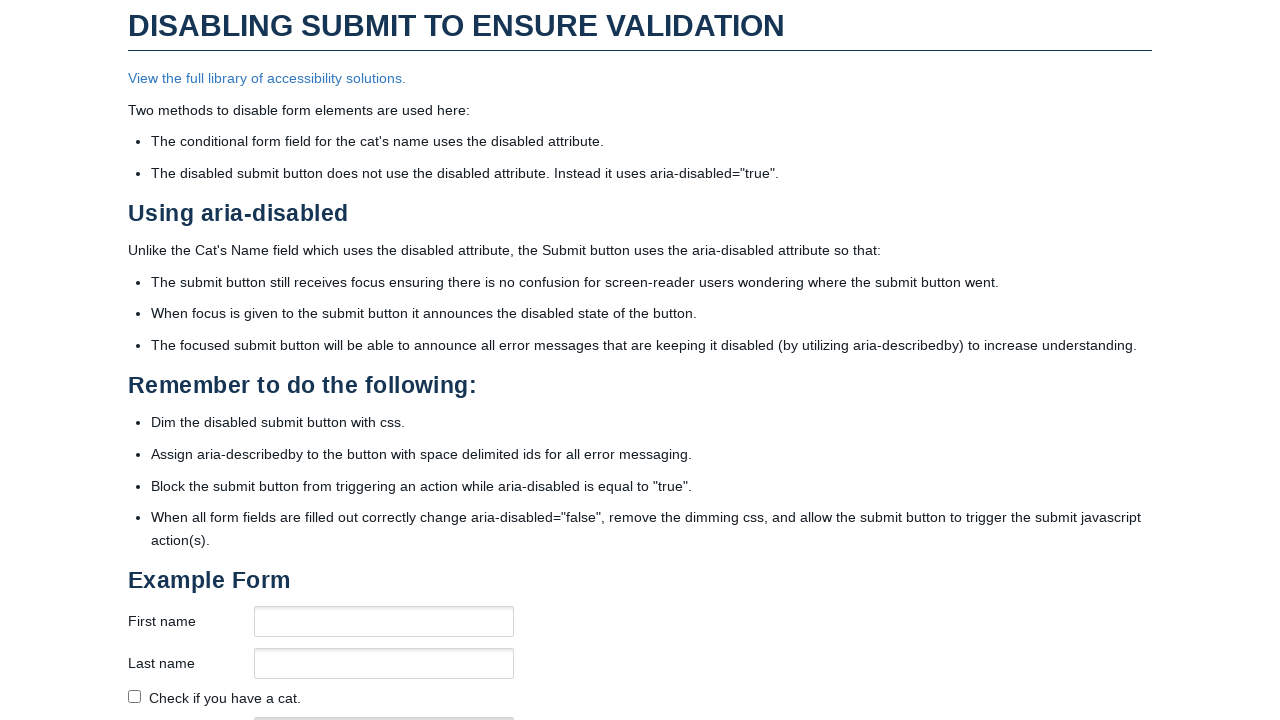

Waited for Submit button to load
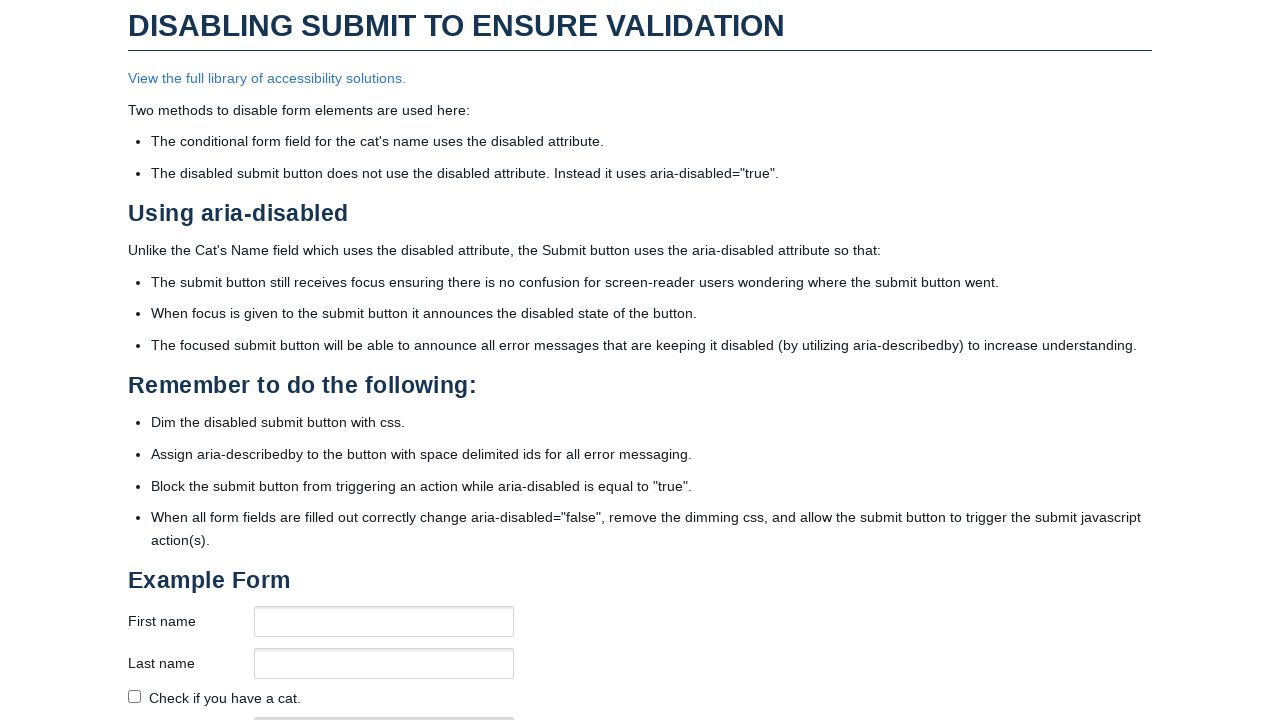

Located Submit button element
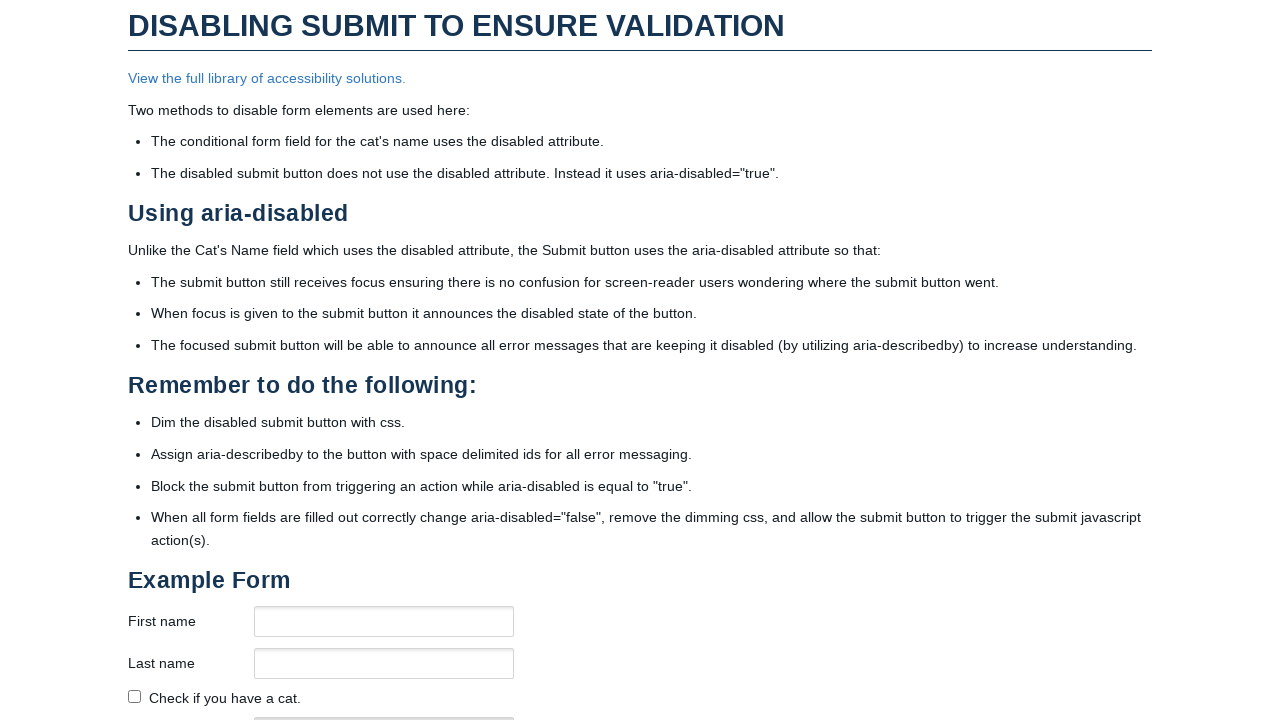

Retrieved initial aria-disabled state of Submit button
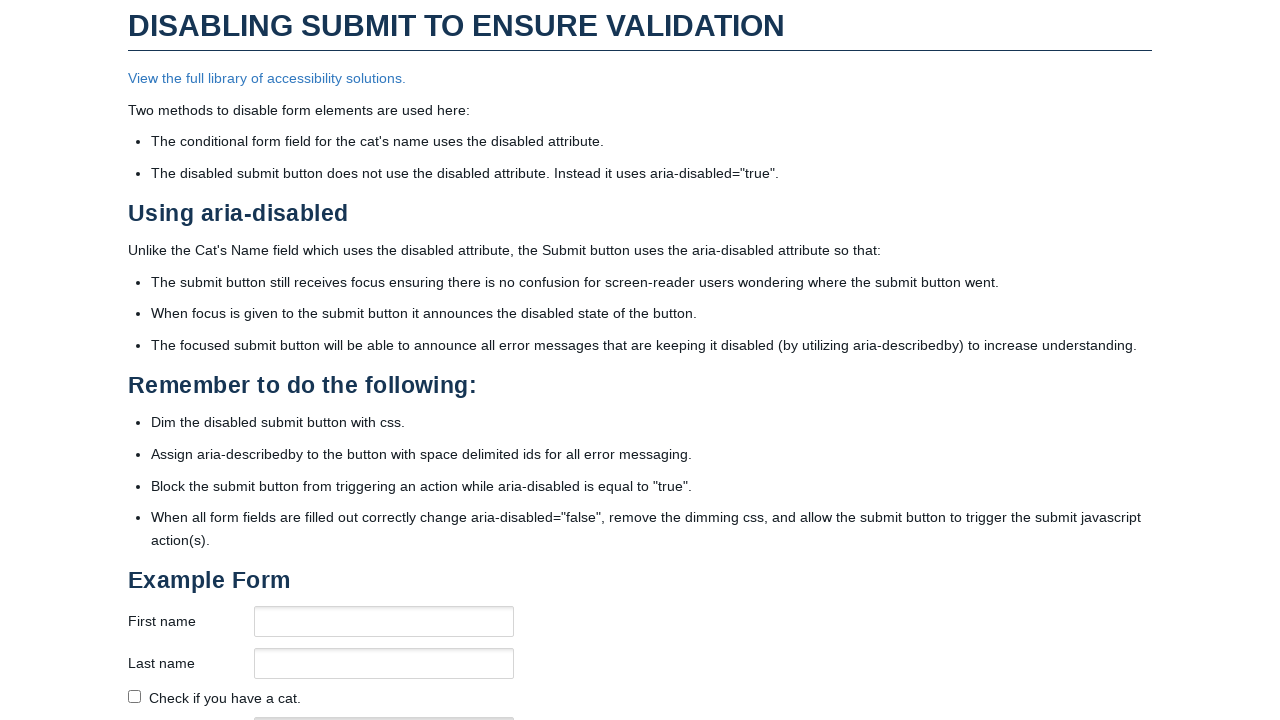

Retrieved initial text color of Submit button
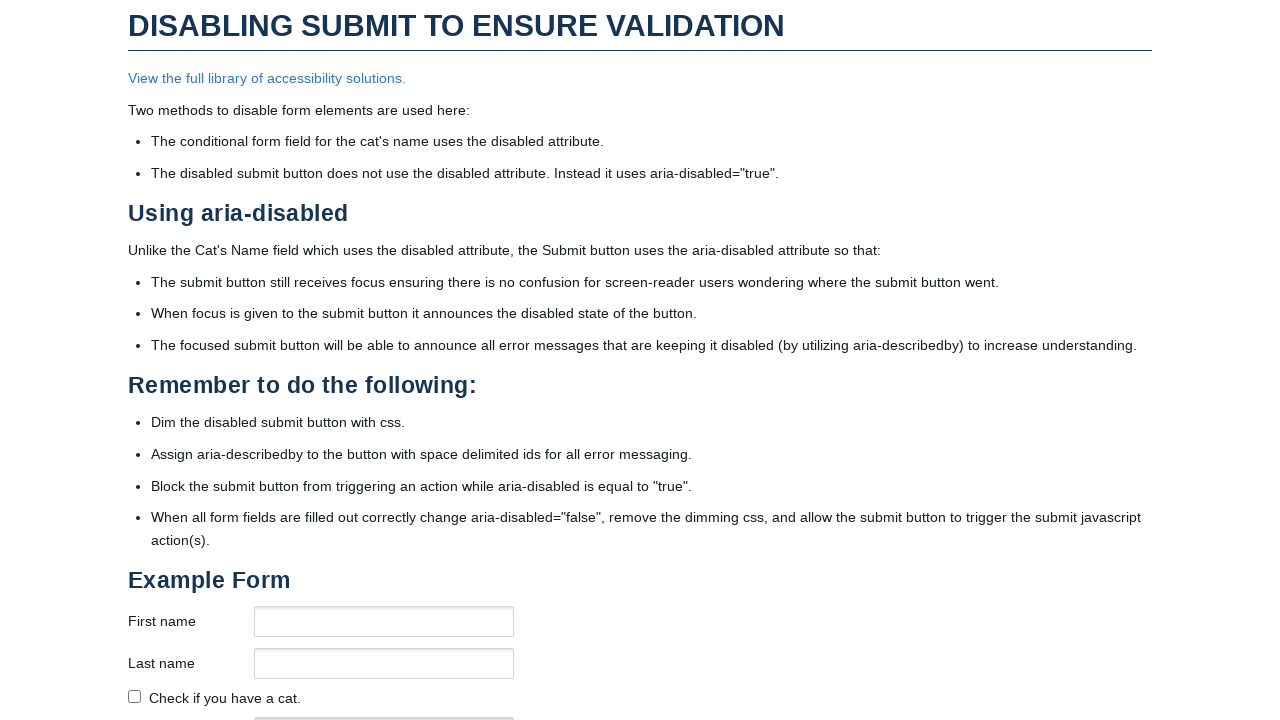

Filled first name field with 'Test' on #firstName
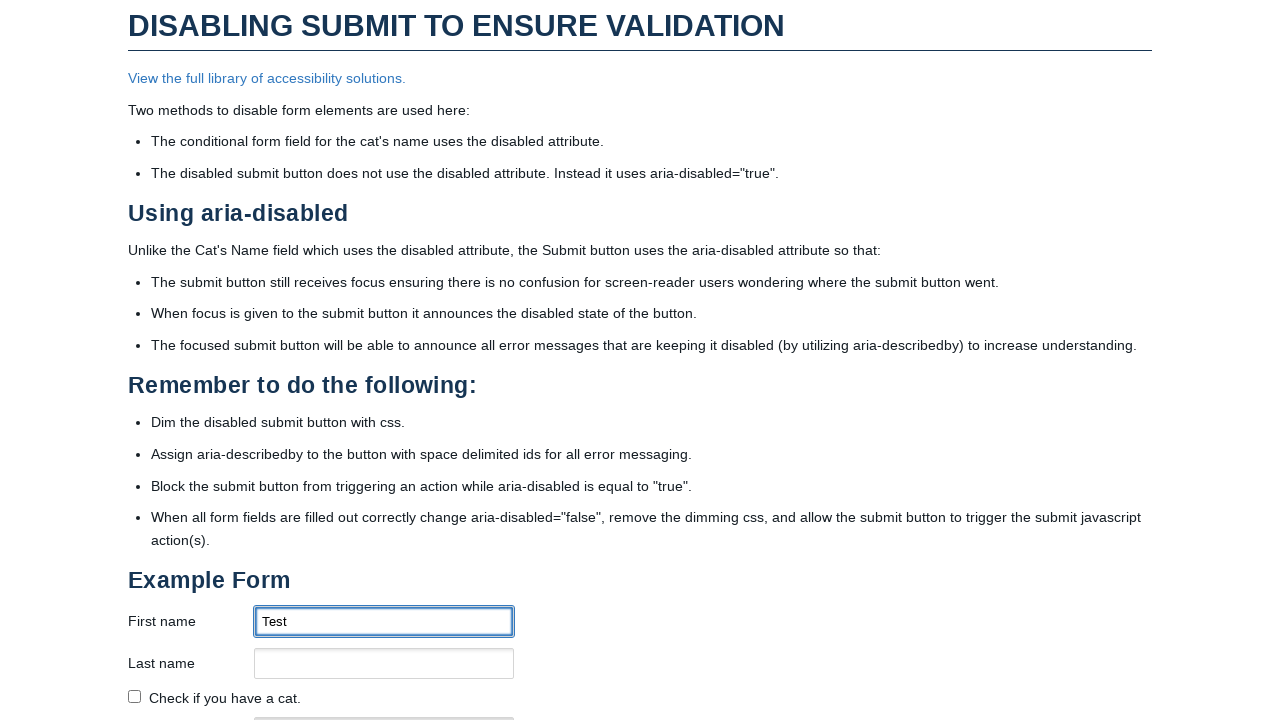

Filled last name field with 'Automan' on #lastName
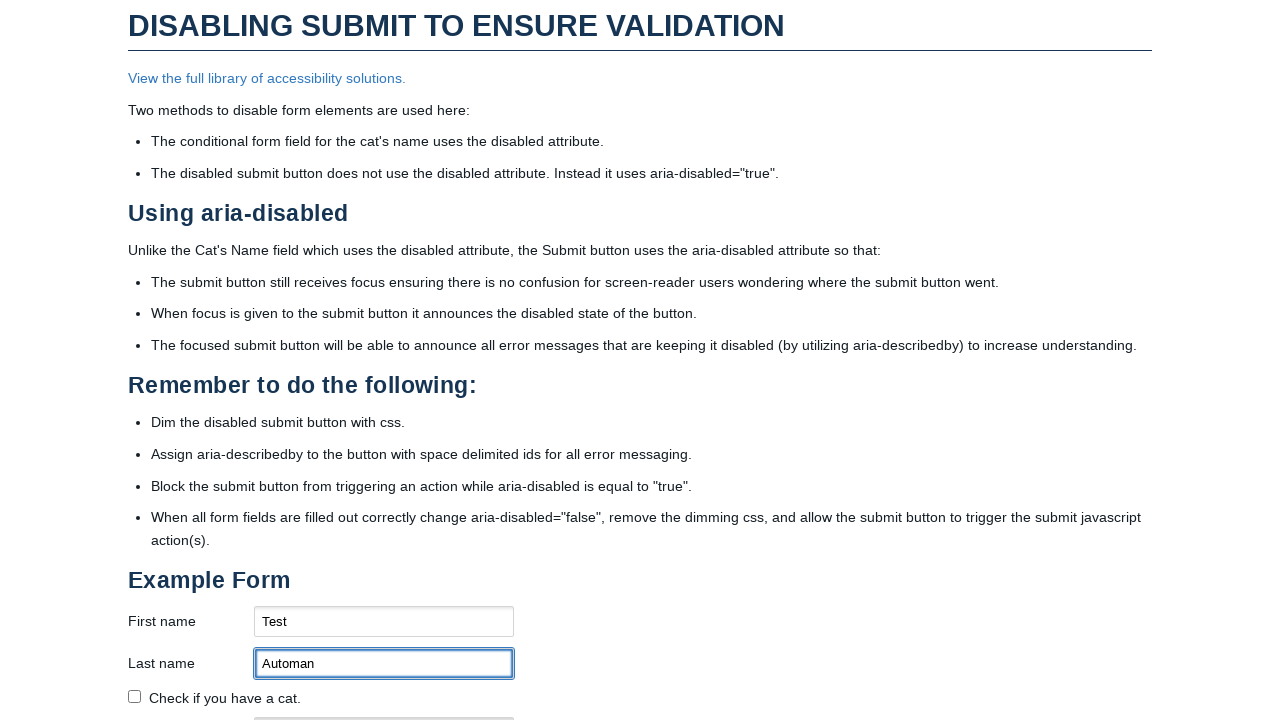

Clicked on Example Form heading to trigger validation and enable Submit button at (640, 580) on xpath=//h2[text()='Example Form']
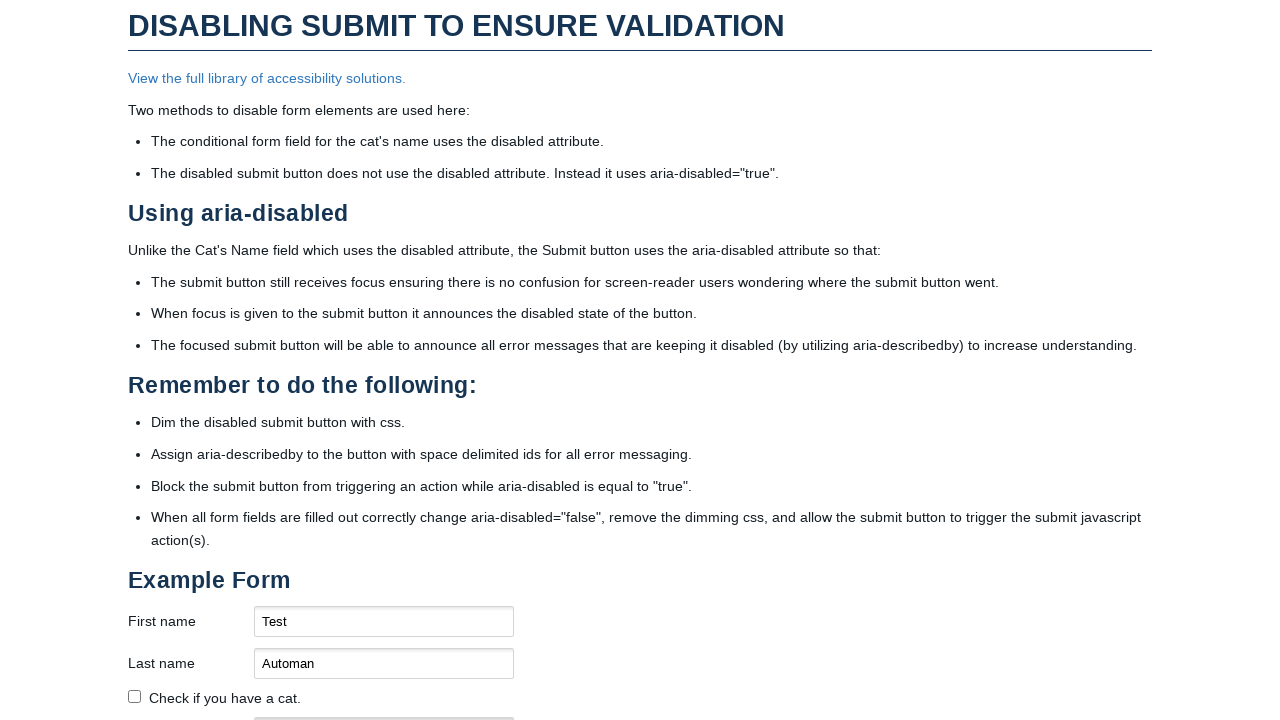

Retrieved updated aria-disabled state of Submit button after validation
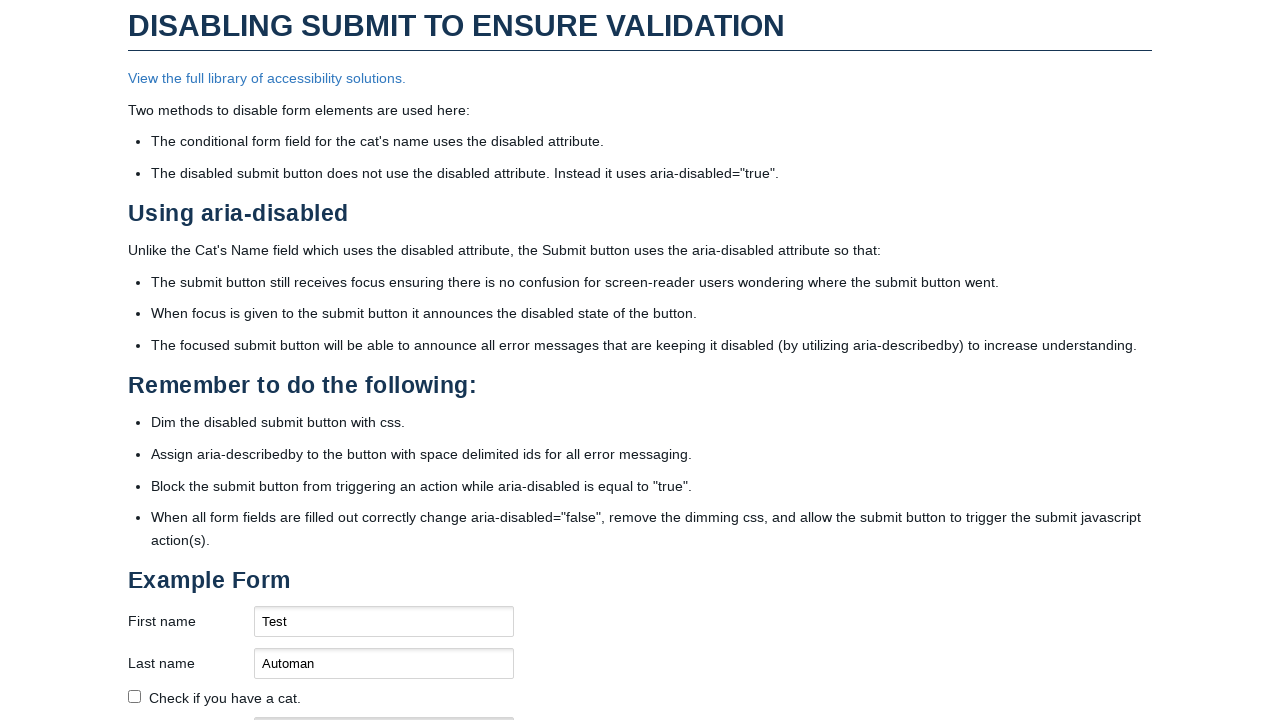

Retrieved updated text color of Submit button after validation
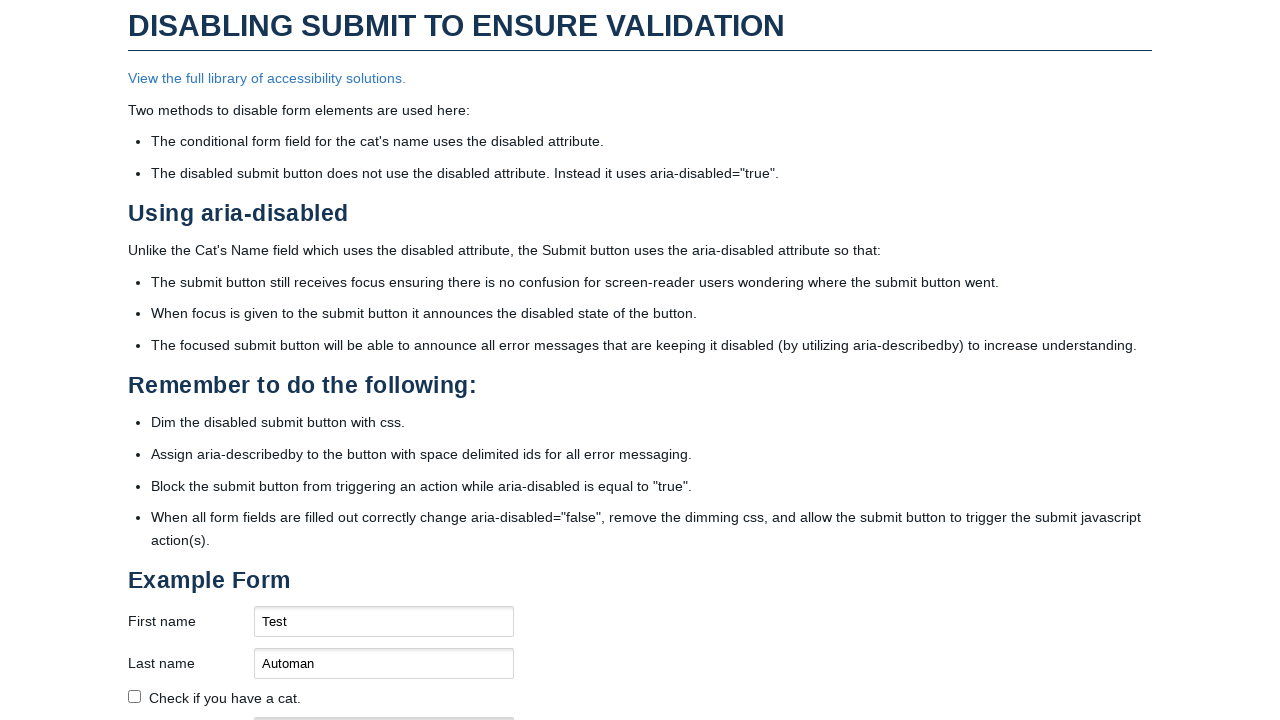

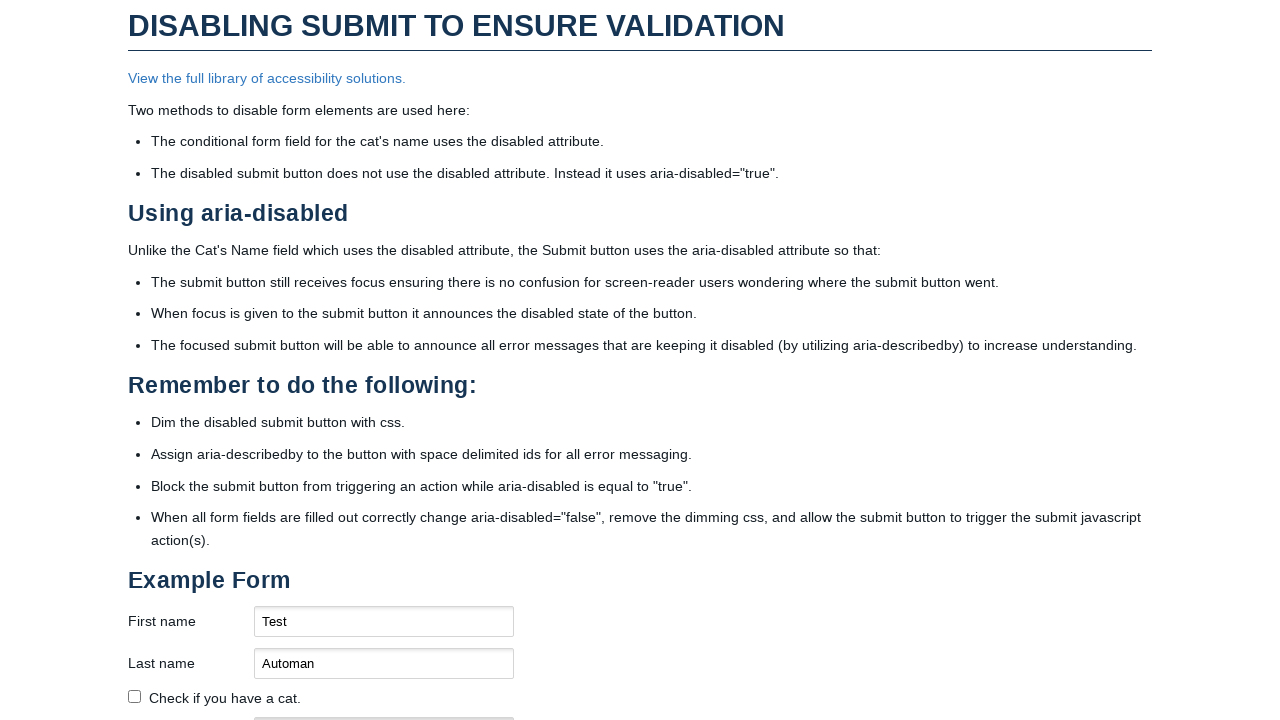